Tests addition with decimal numbers and the integrate checkbox to round the result

Starting URL: https://testsheepnz.github.io/BasicCalculator.html

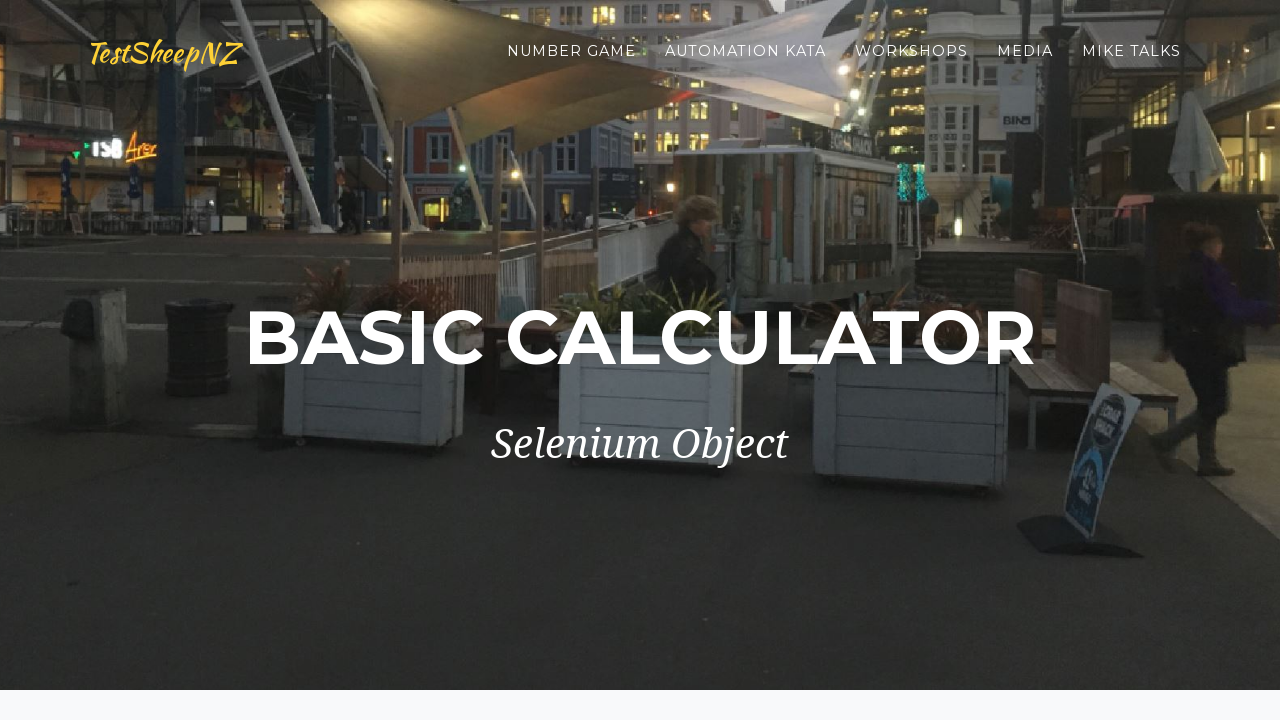

Selected build option 1 on #selectBuild
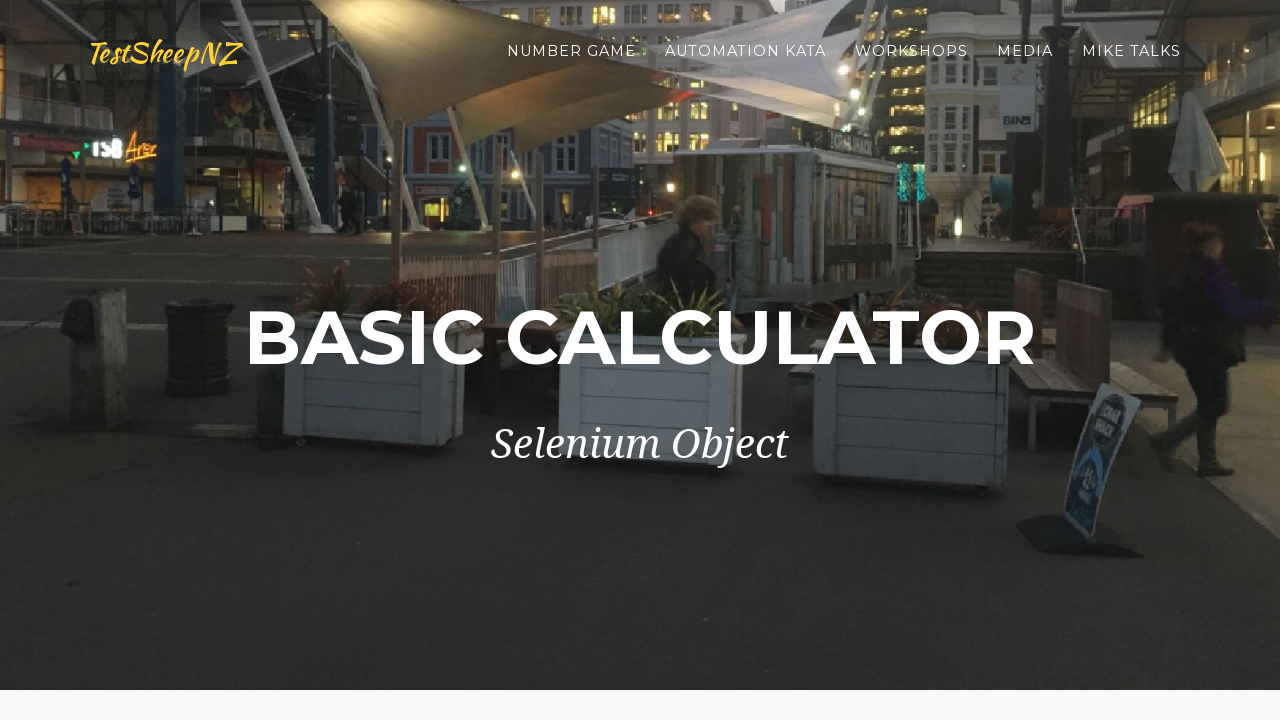

Filled first number field with decimal value 10.5 on #number1Field
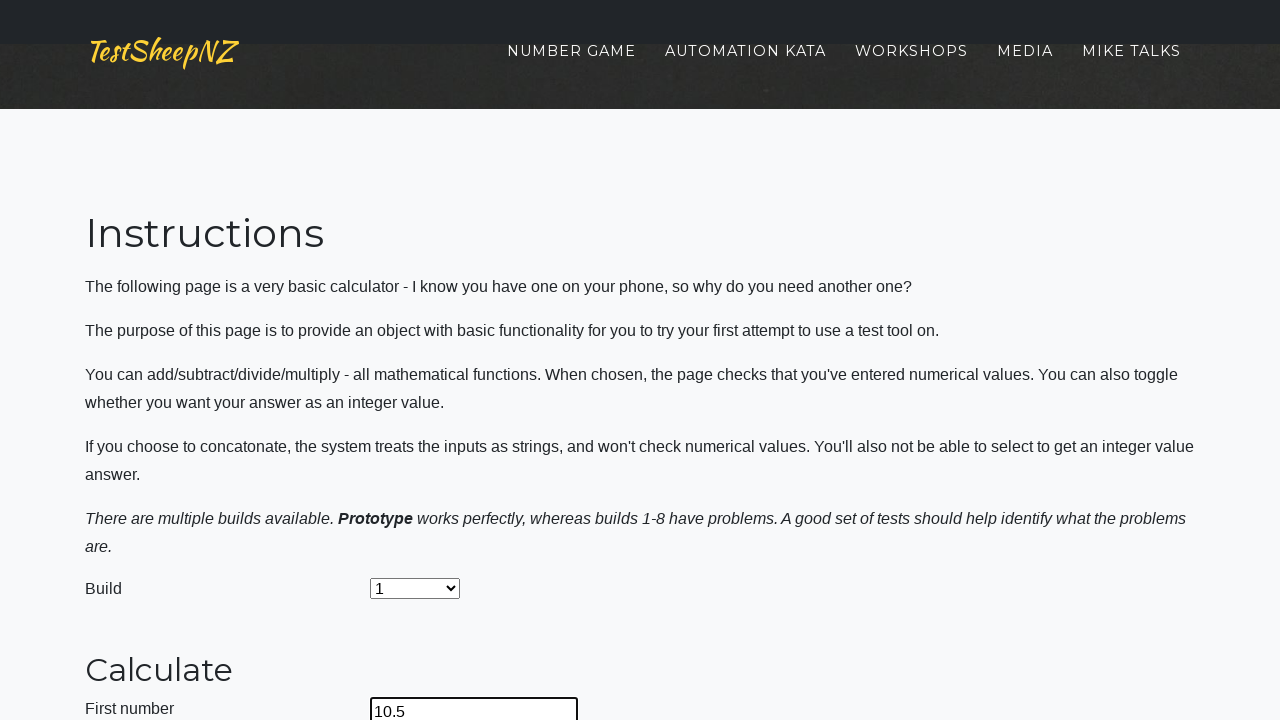

Filled second number field with decimal value 8.4 on #number2Field
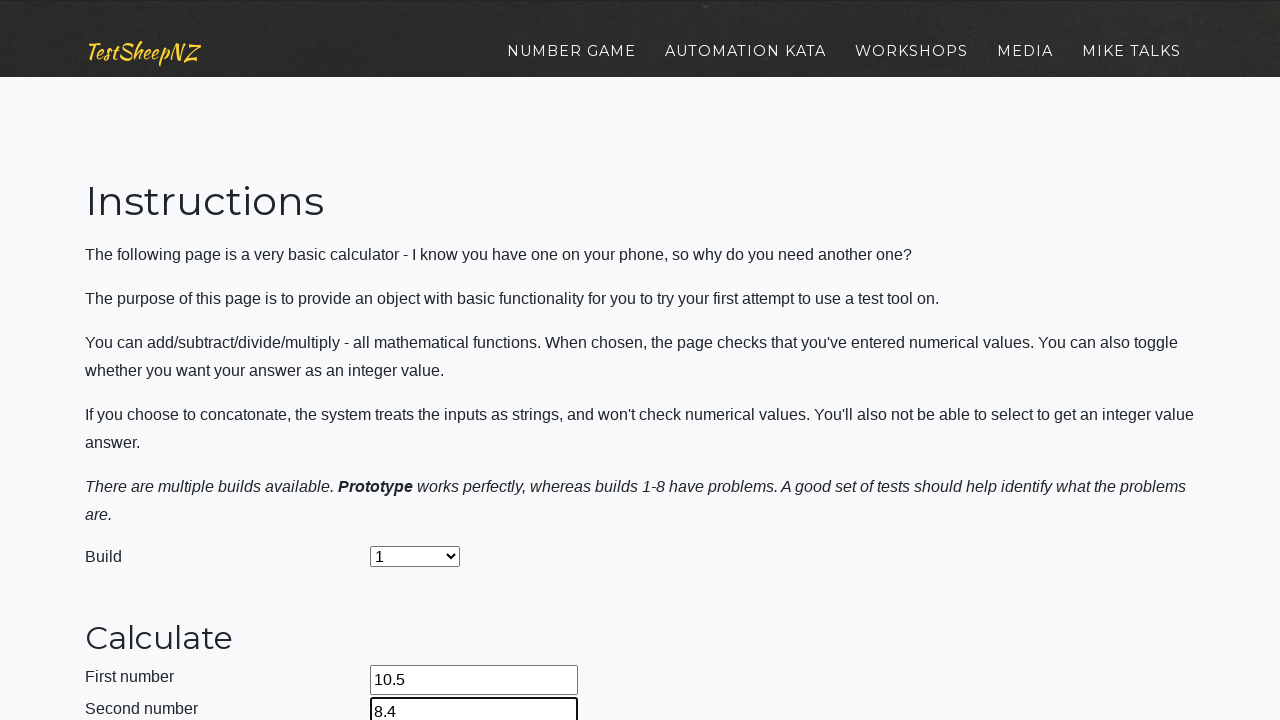

Selected Add operation from dropdown on #selectOperationDropdown
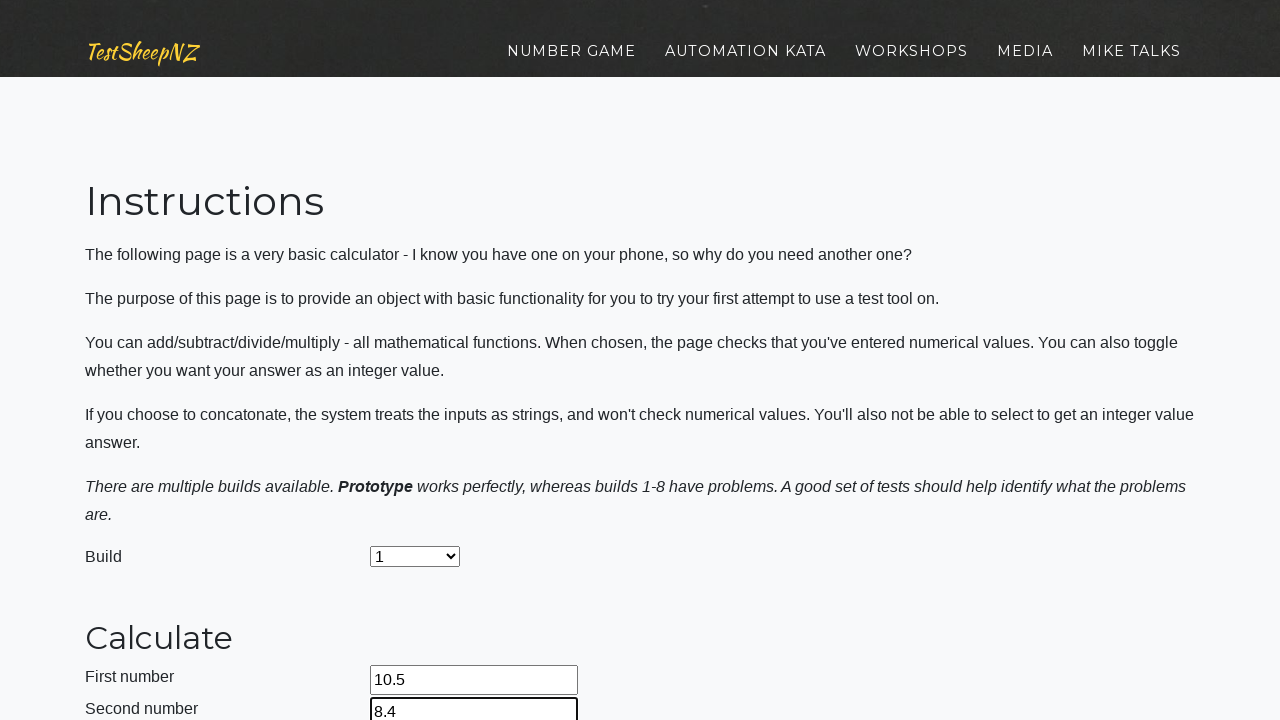

Checked integrate checkbox to enable rounding at (376, 428) on #integerSelect
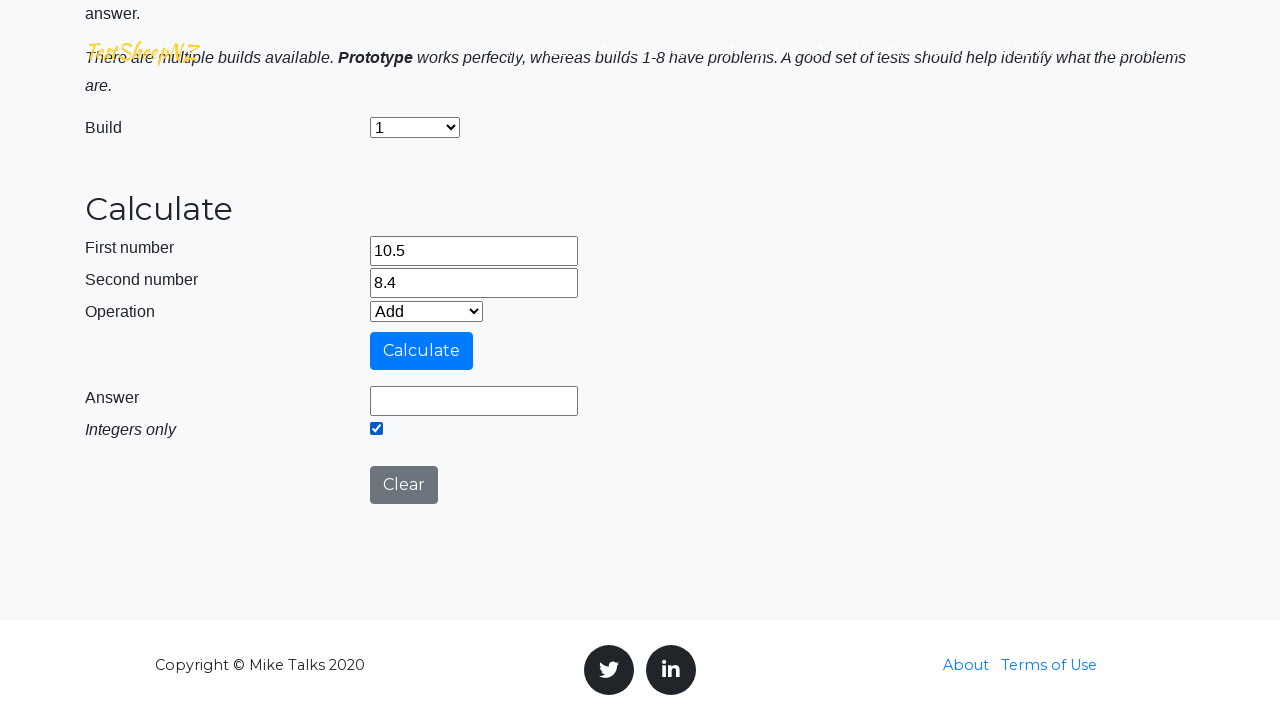

Clicked calculate button to perform addition with rounding at (422, 351) on #calculateButton
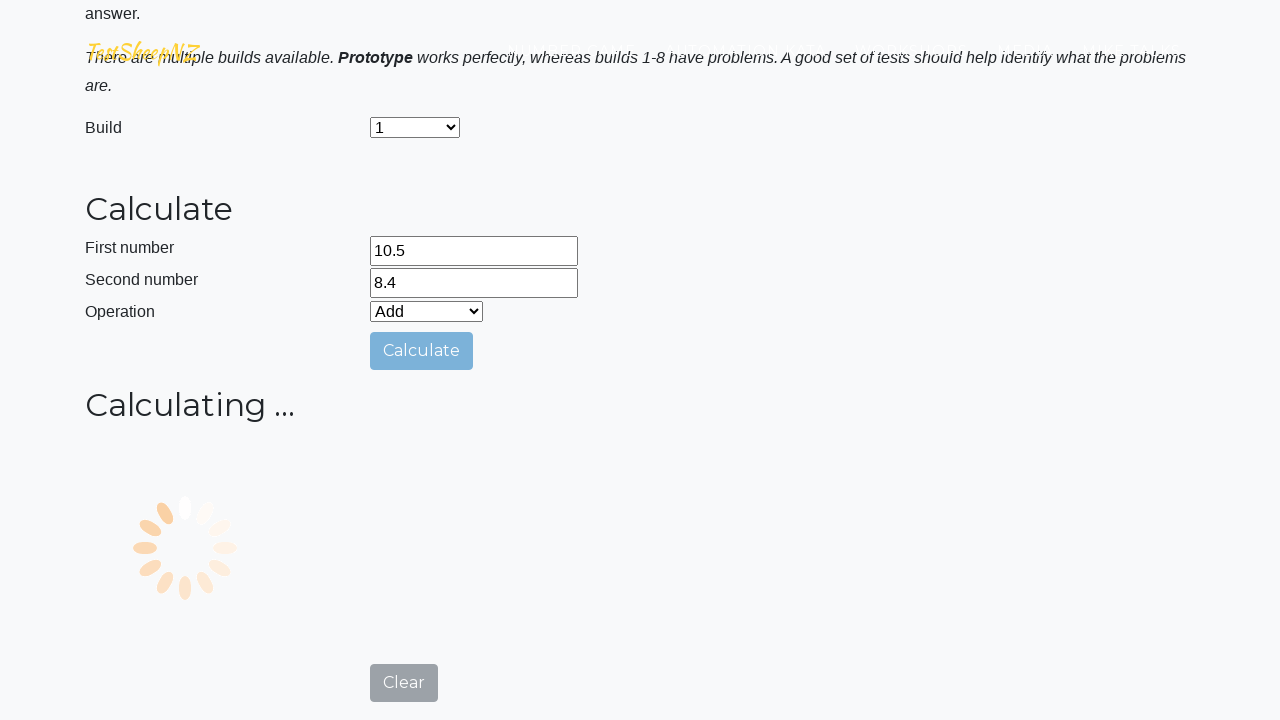

Retrieved result value from answer field
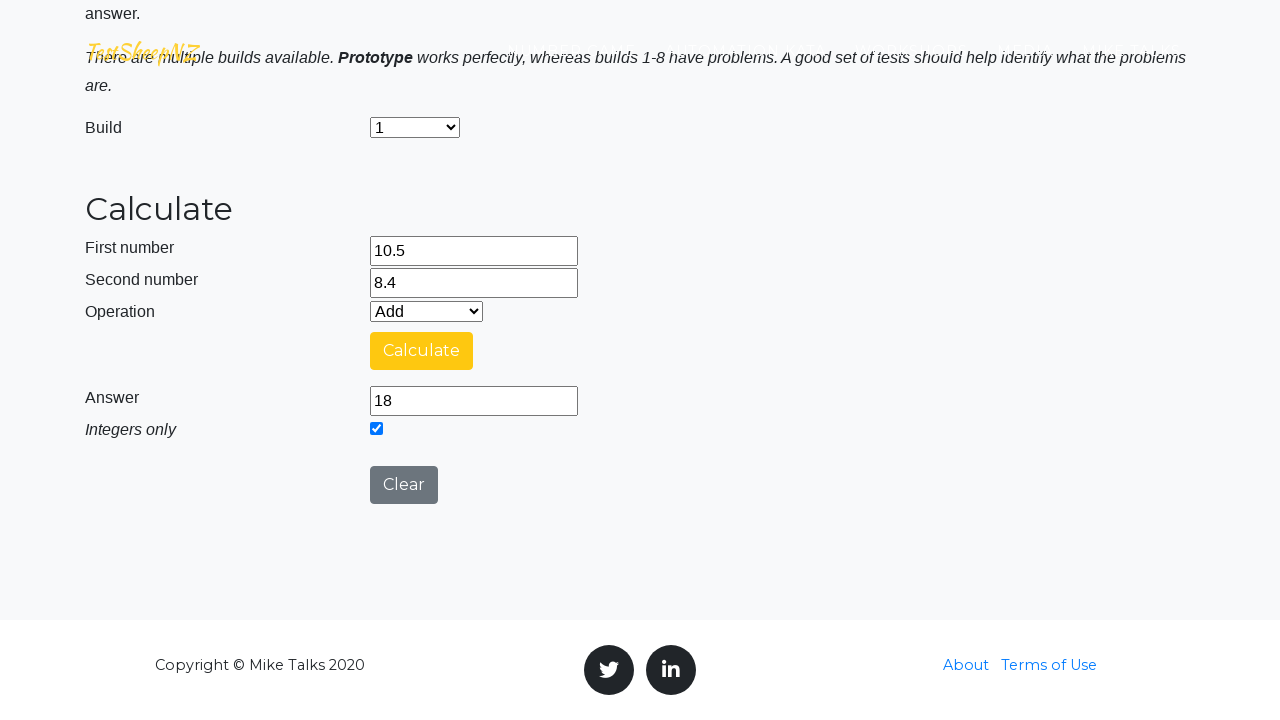

Verified result equals 18 (10.5 + 8.4 rounded)
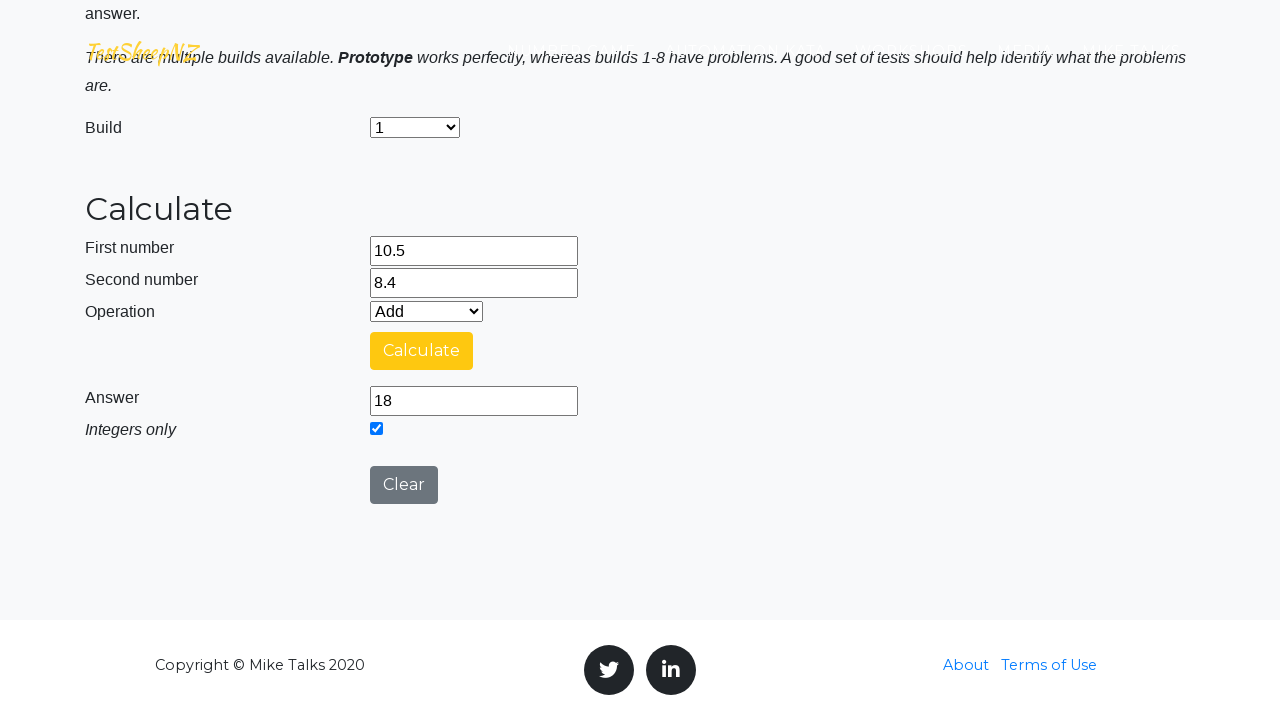

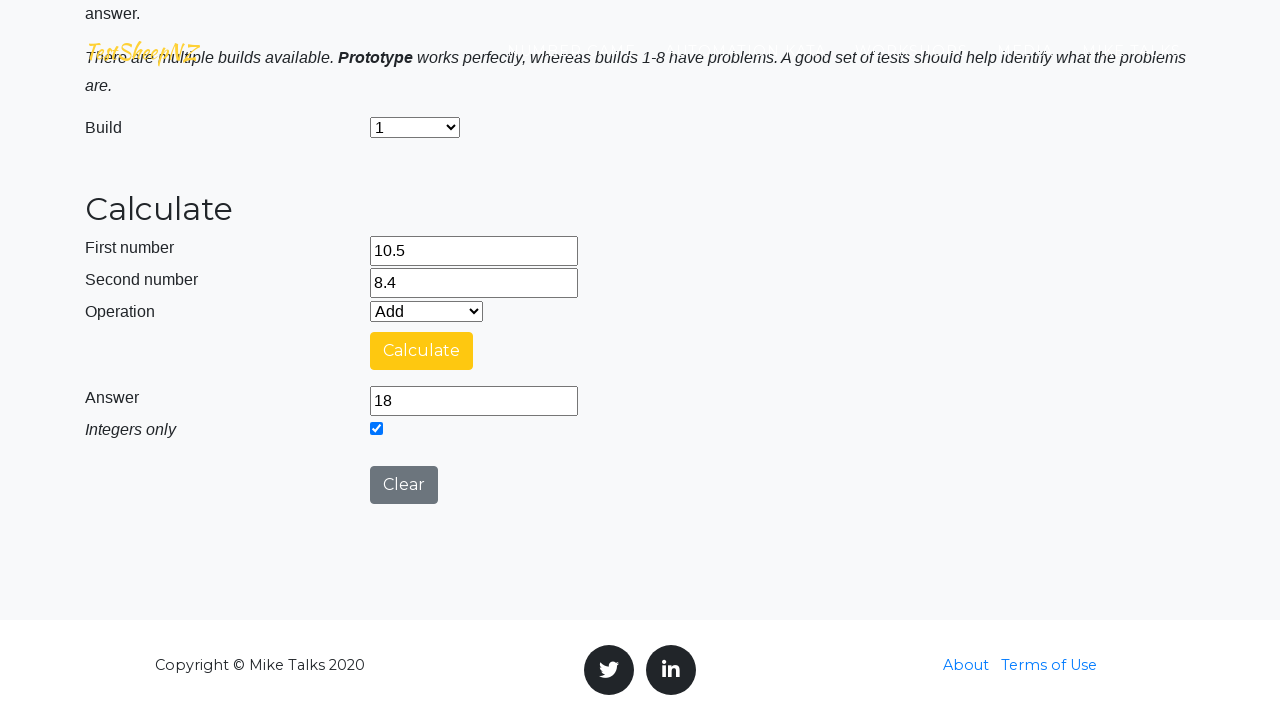